Tests window switching functionality by clicking a button to open a new tab, switching to the new tab, and then switching back to the original window

Starting URL: https://formy-project.herokuapp.com/switch-window

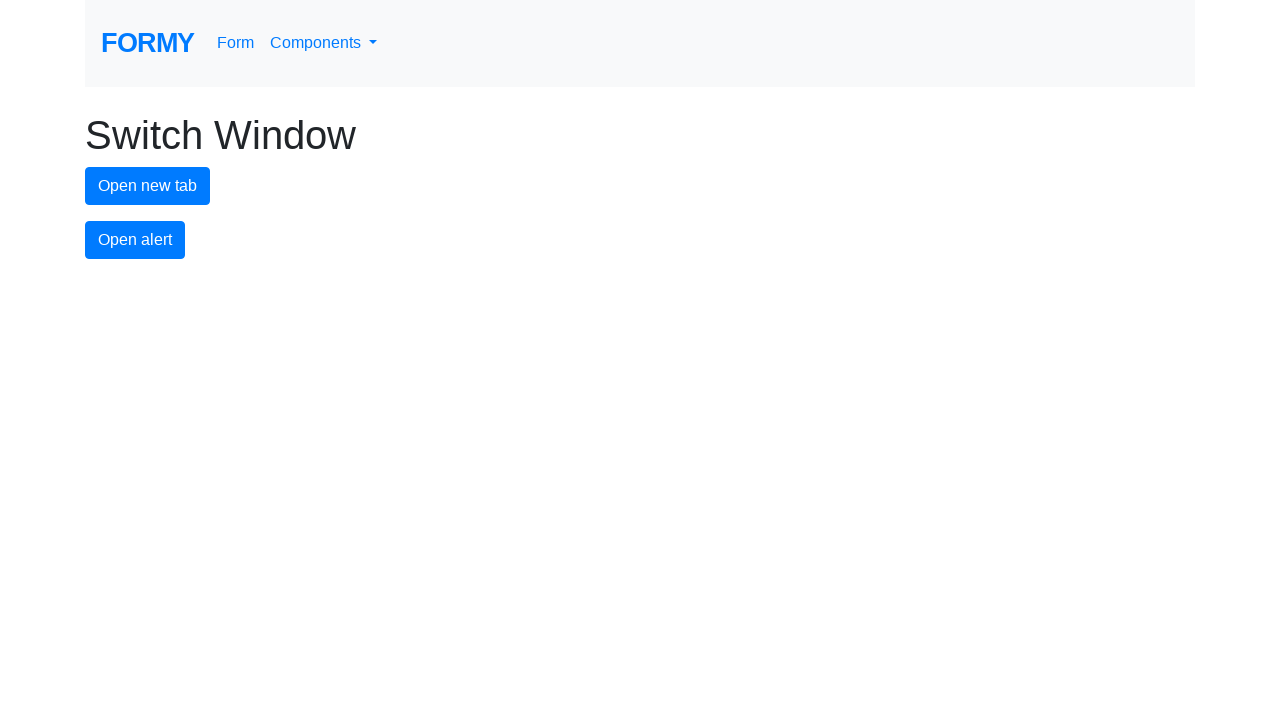

Clicked new tab button to open a new tab at (148, 186) on #new-tab-button
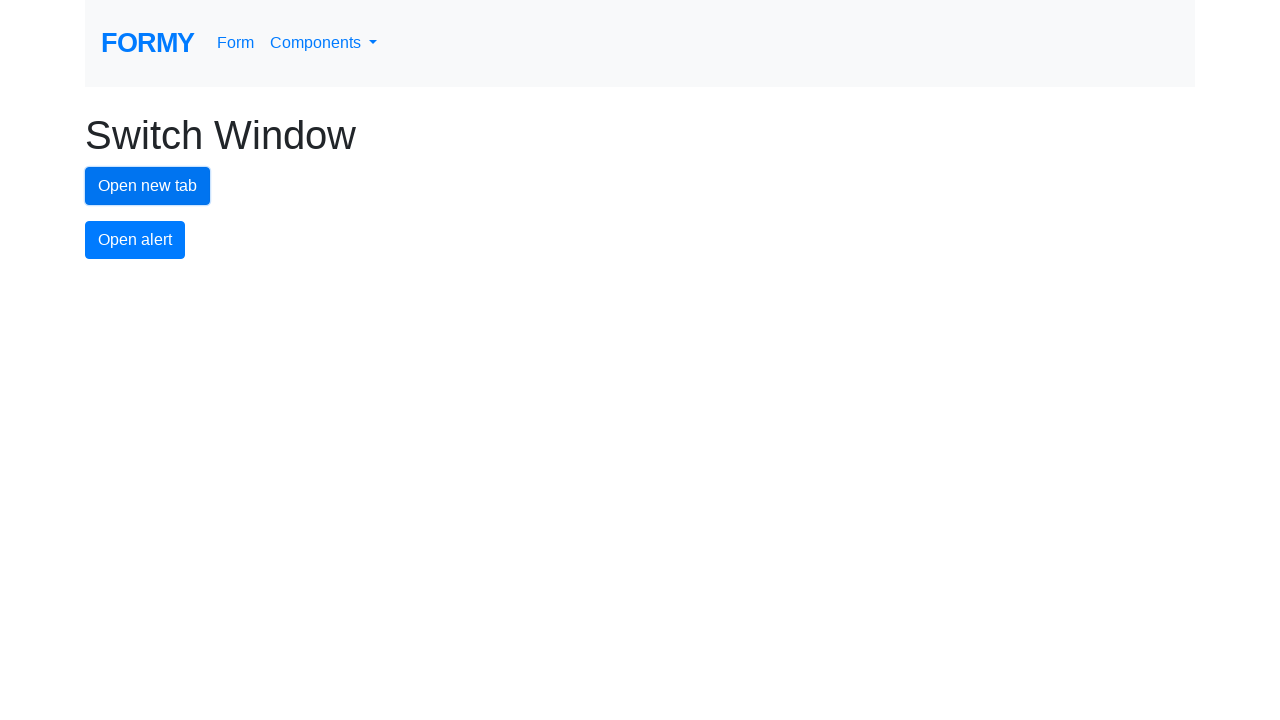

New tab opened and captured at (148, 186) on #new-tab-button
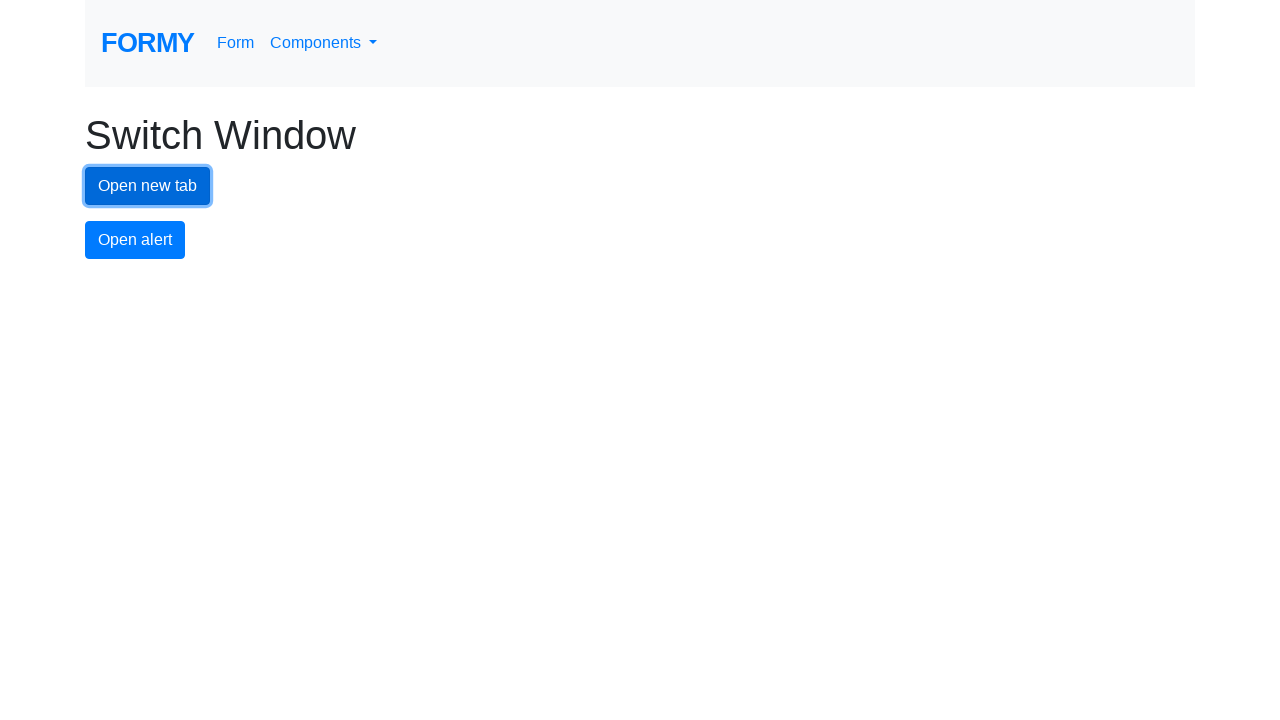

New page loaded completely
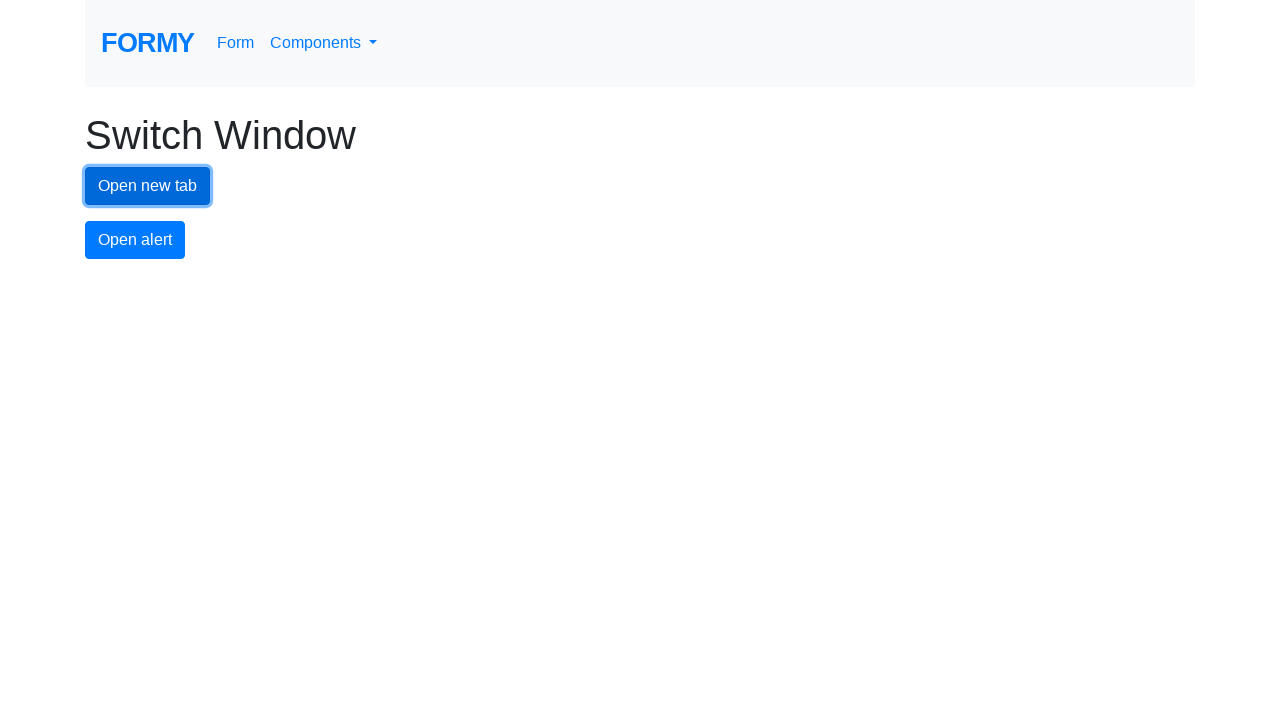

Switched back to original window
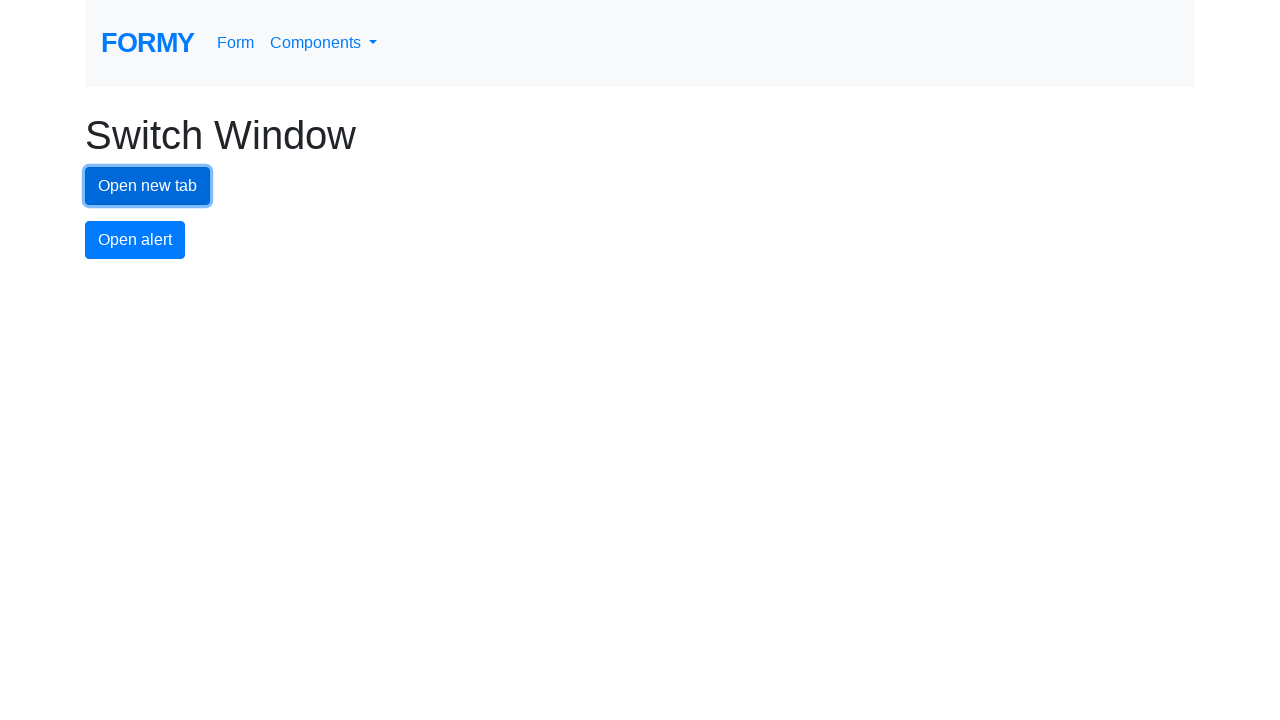

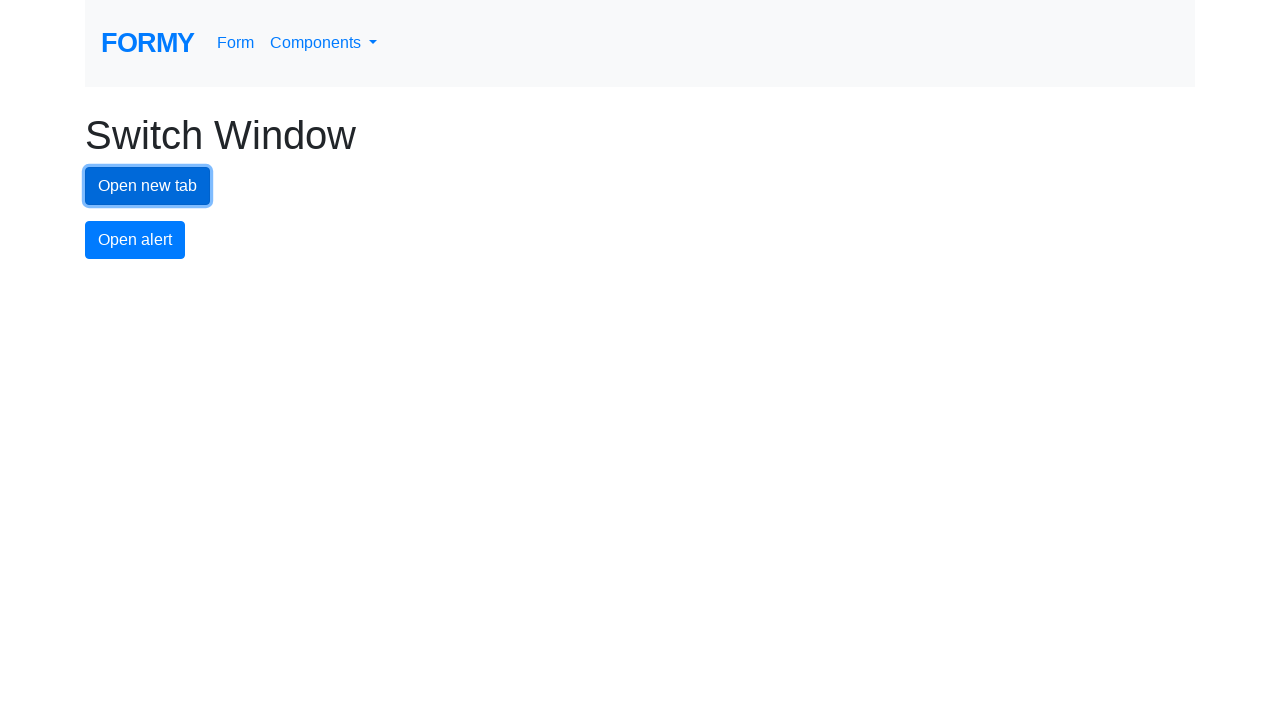